Verifies that the page contains at least one header element

Starting URL: https://finndude.github.io/DBI-Coursework/People-Search/people-search.html

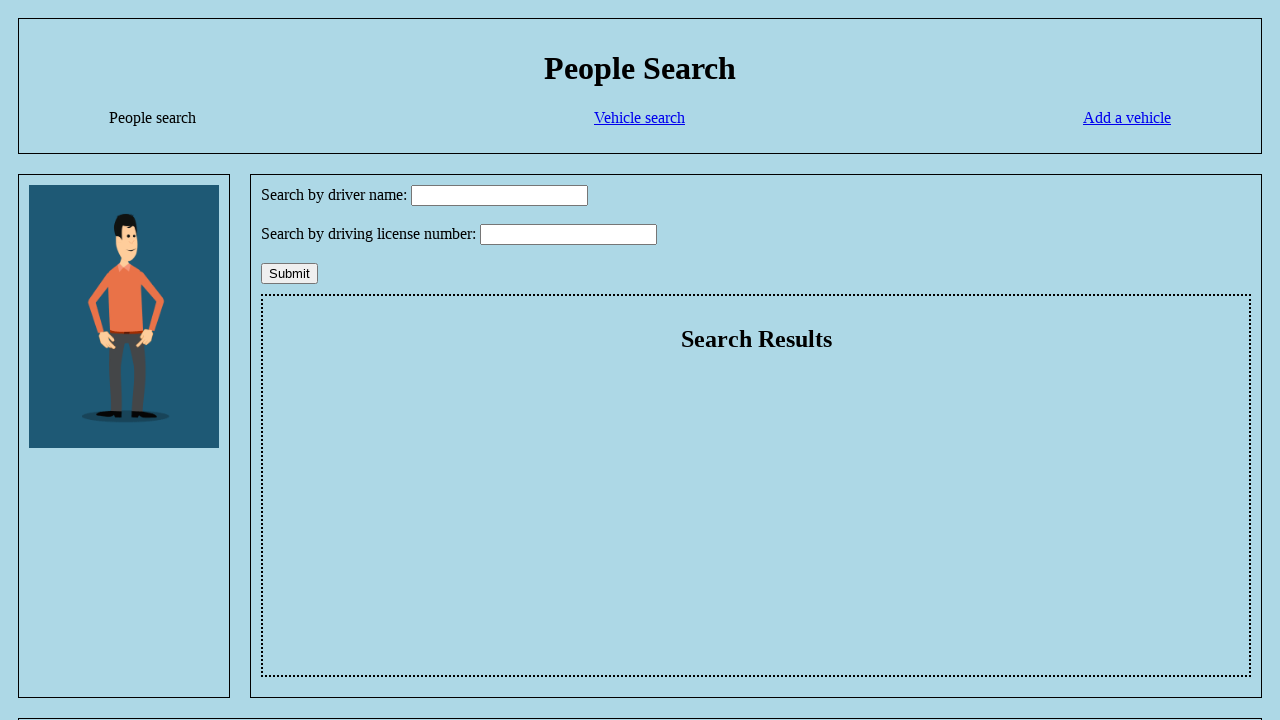

Navigated to people search page
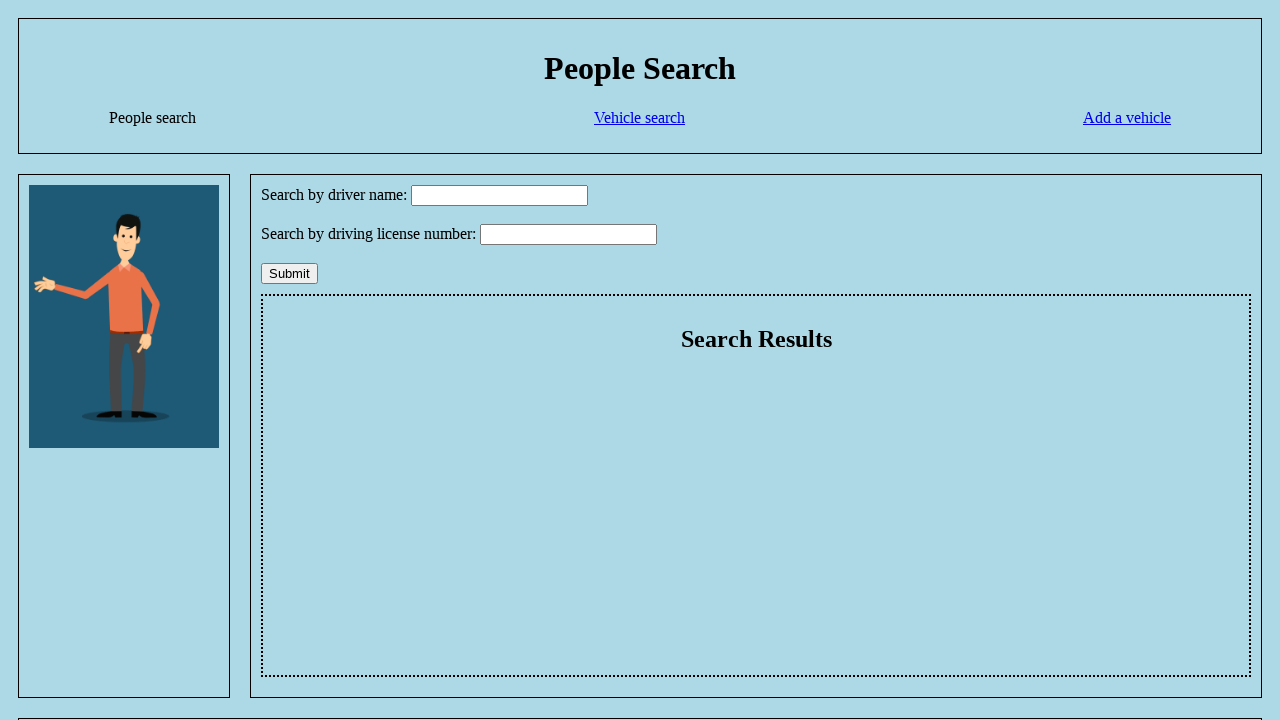

Located header elements on page, found 1 header(s)
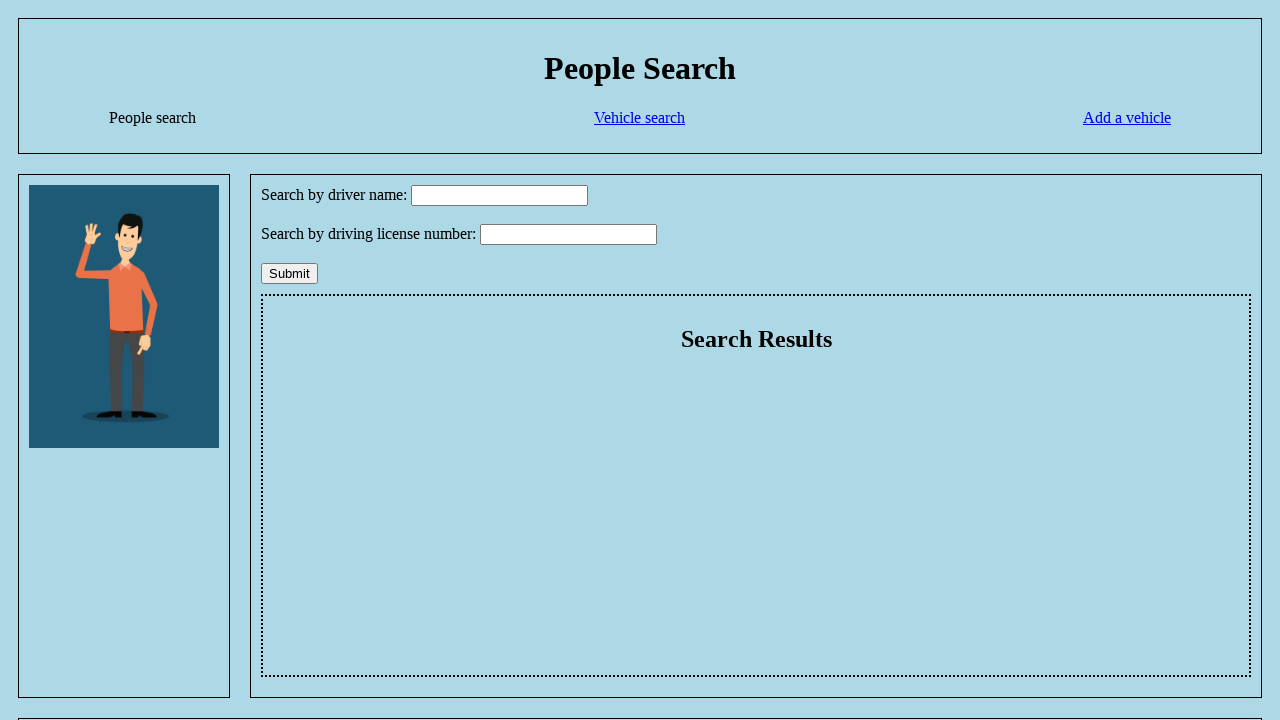

Assertion passed: page contains at least one header element
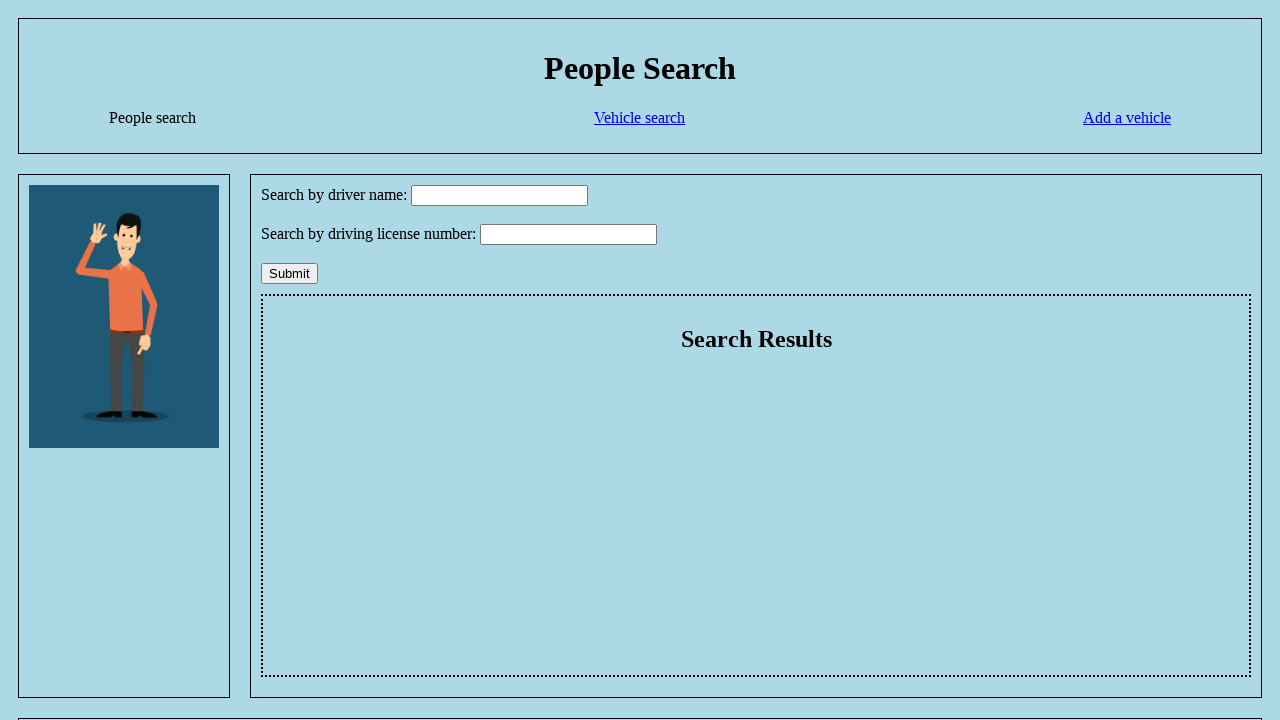

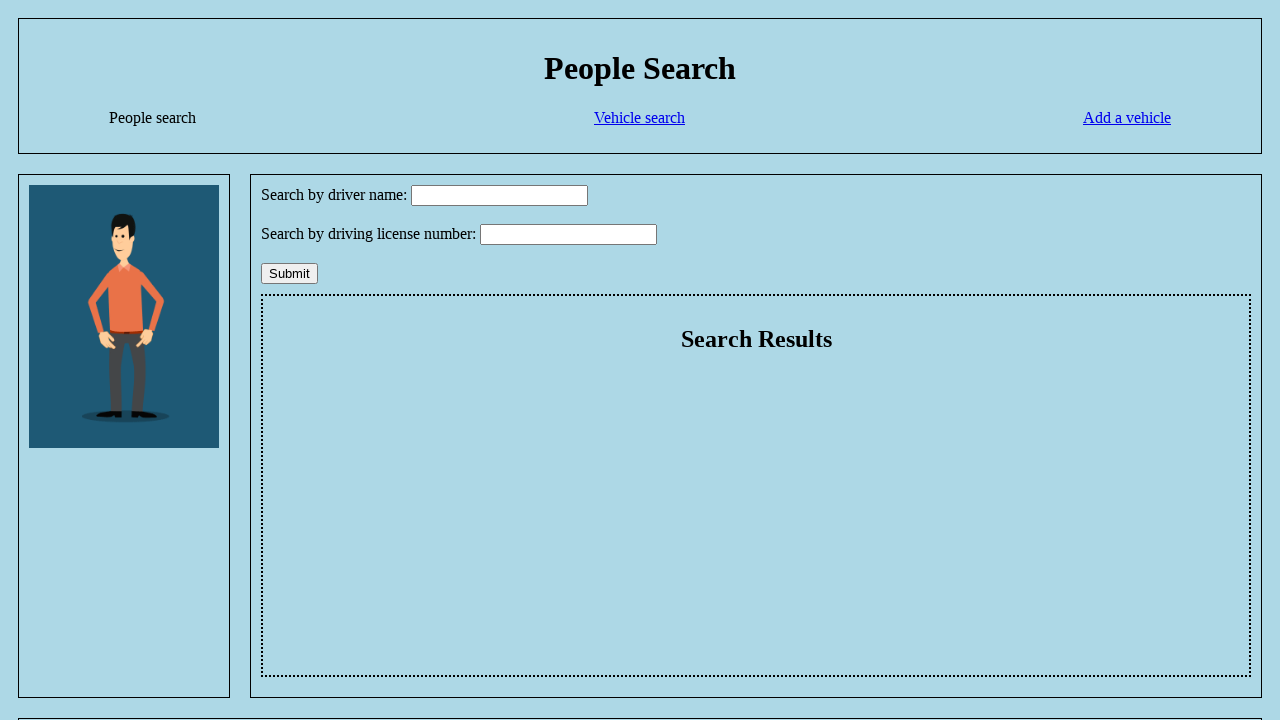